Tests hover functionality by hovering over the first avatar image and verifying that the hidden caption/user information becomes visible.

Starting URL: http://the-internet.herokuapp.com/hovers

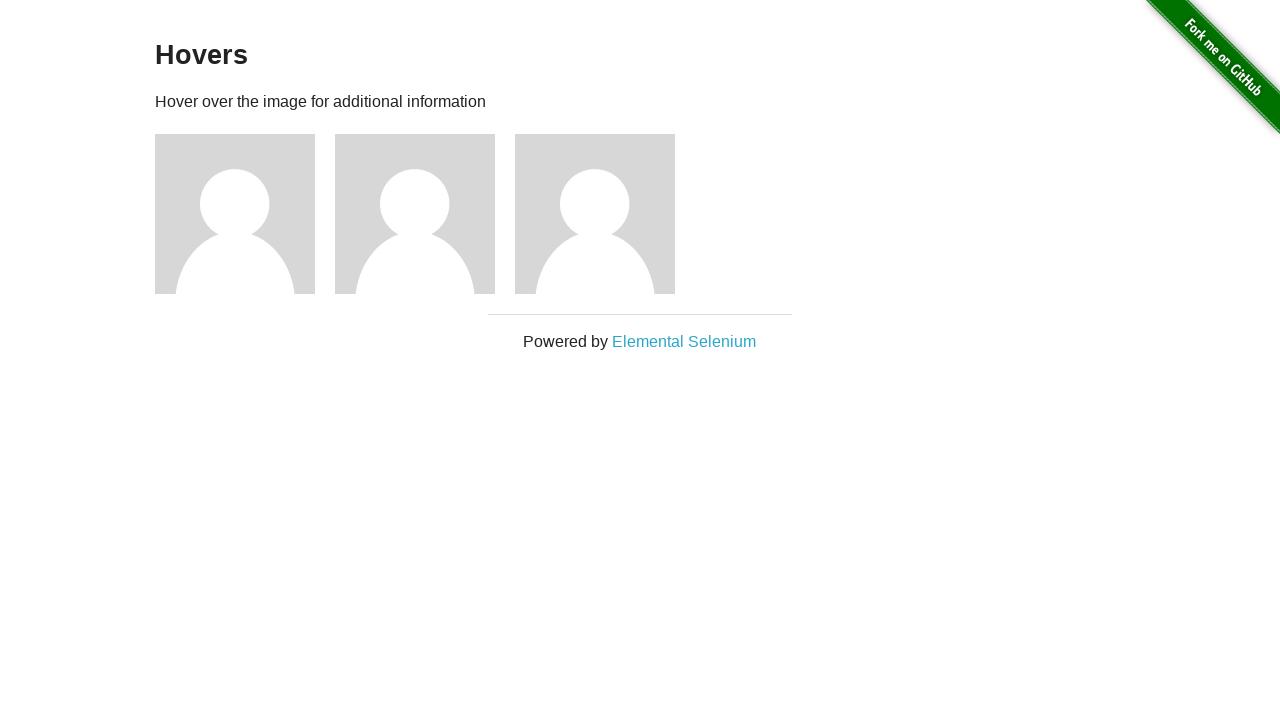

Navigated to hovers test page
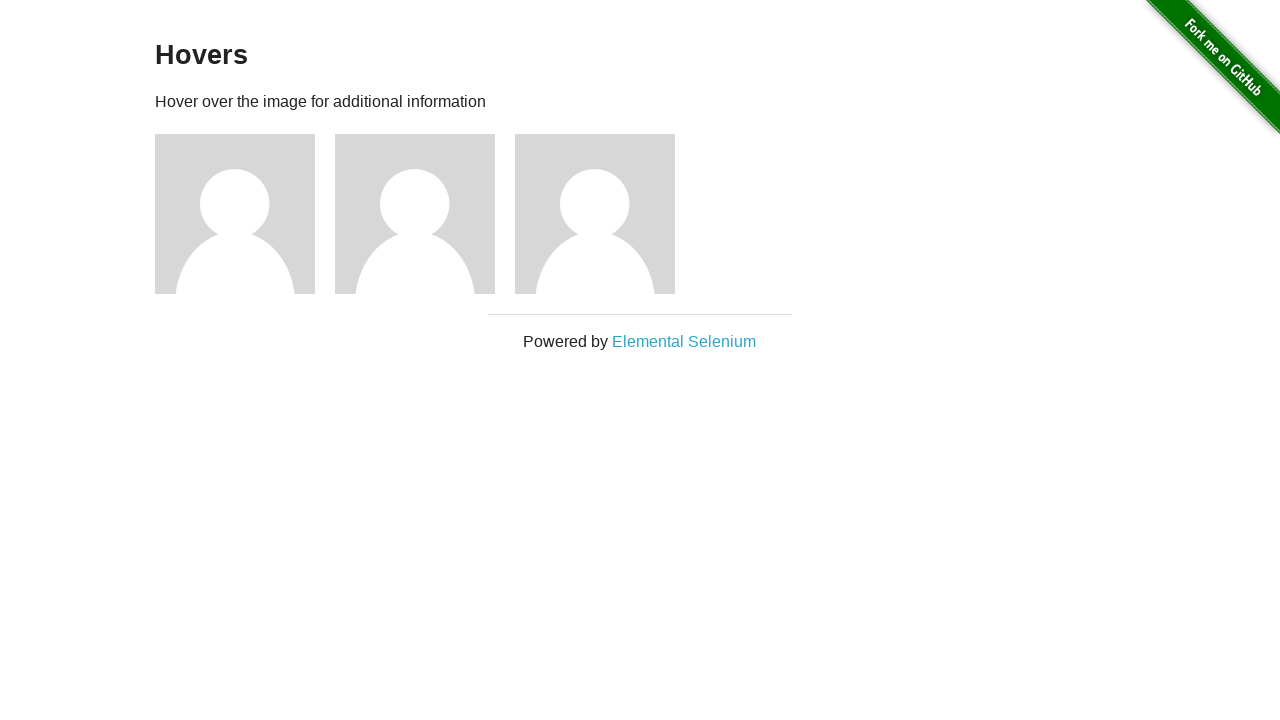

Located the first avatar element
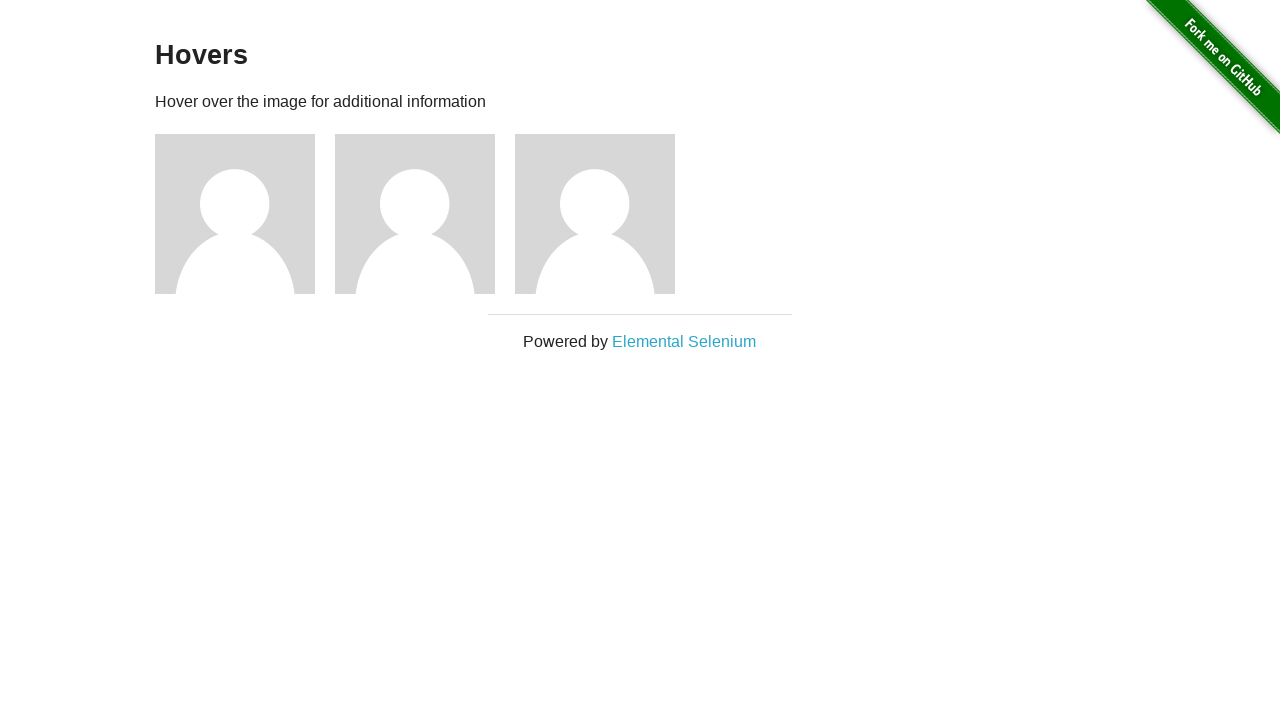

Hovered over the first avatar image at (245, 214) on .figure >> nth=0
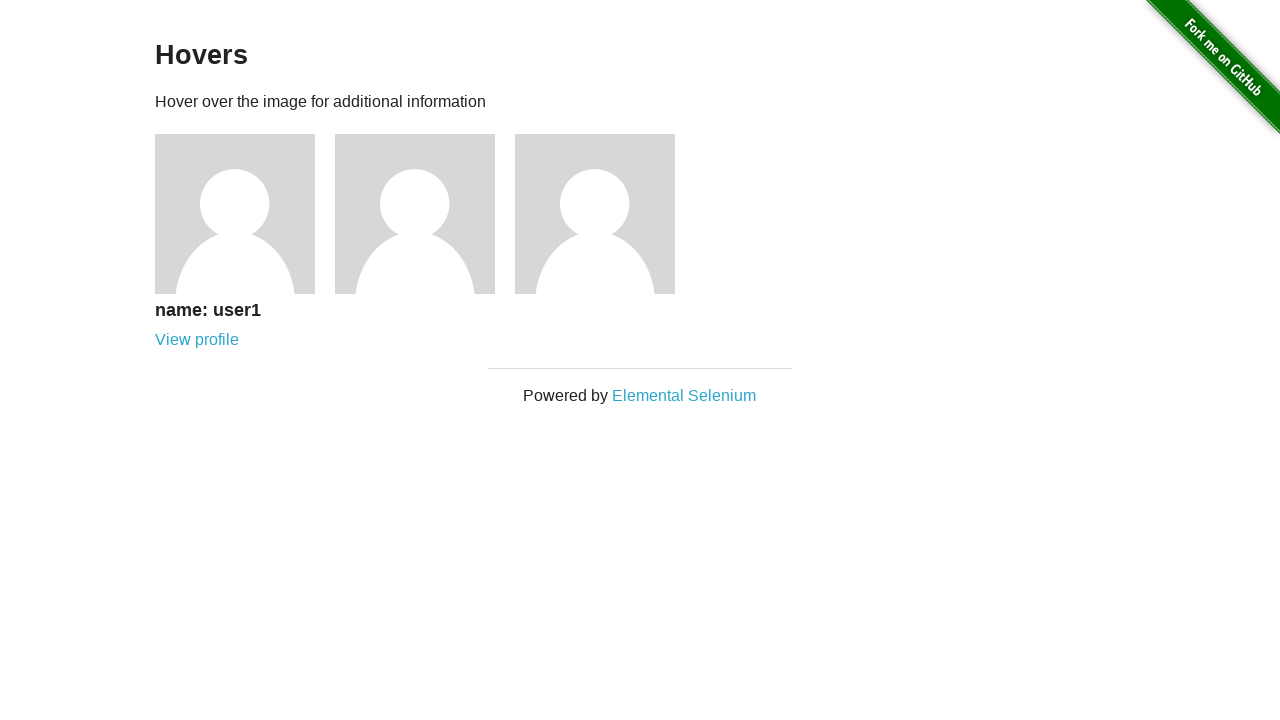

Waited for caption/user information to become visible
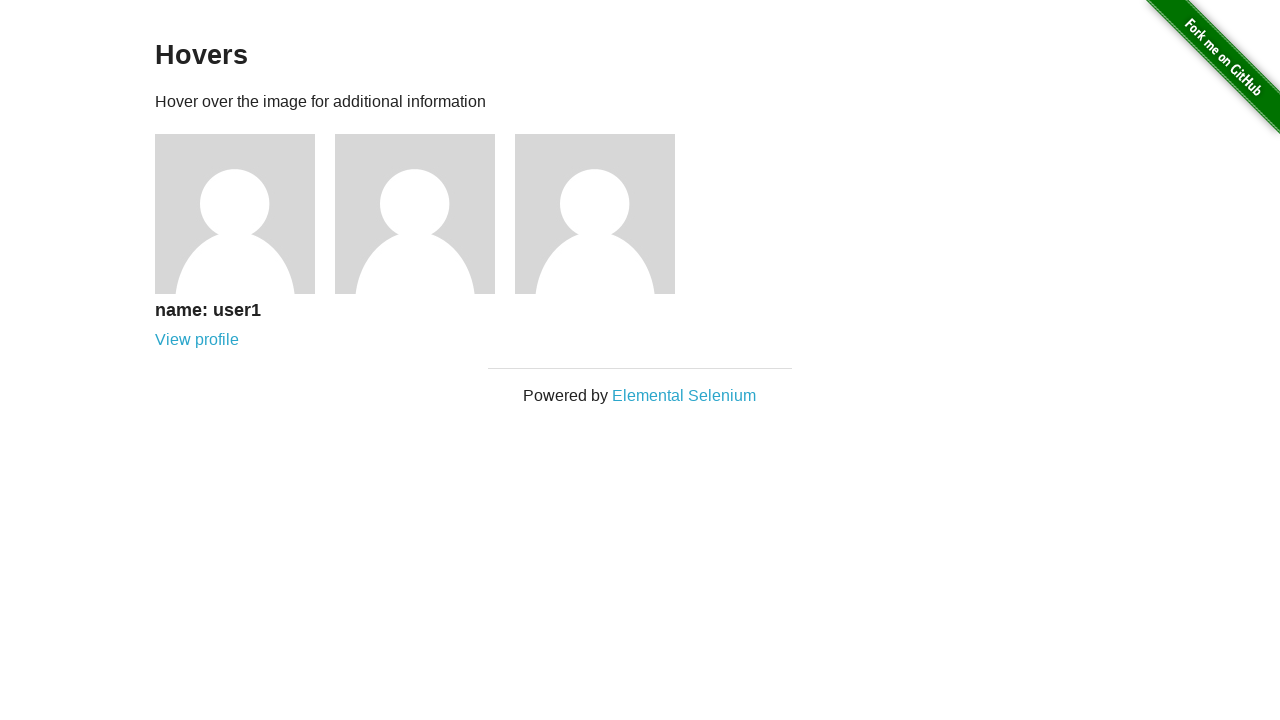

Verified that the figcaption is visible
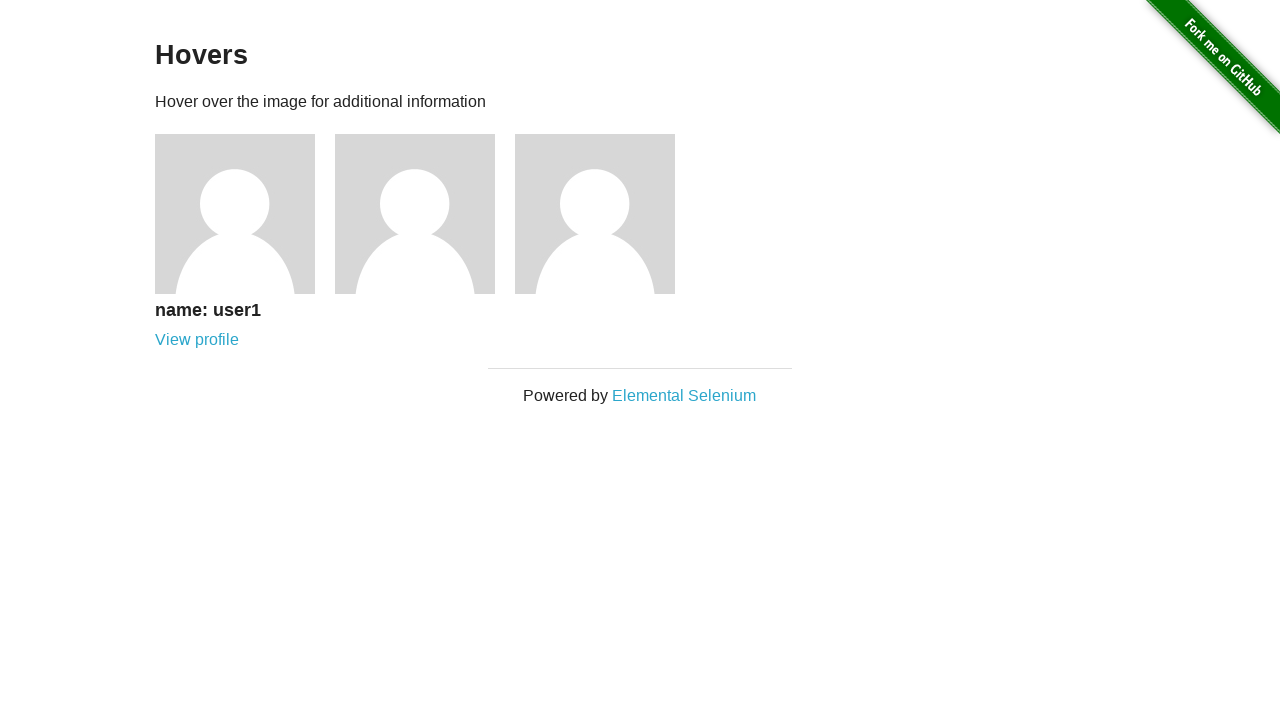

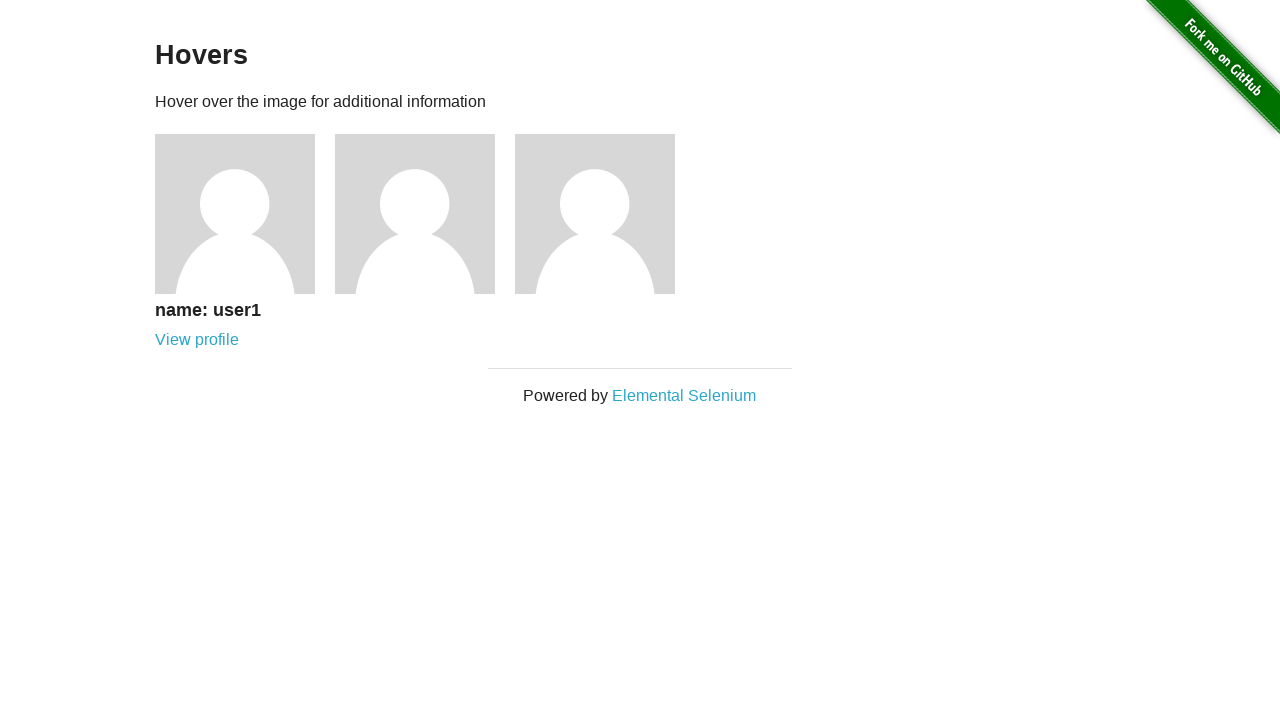